Navigates to a demo store website and clicks on the shopping cart icon in the header

Starting URL: http://demostore.supersqa.com

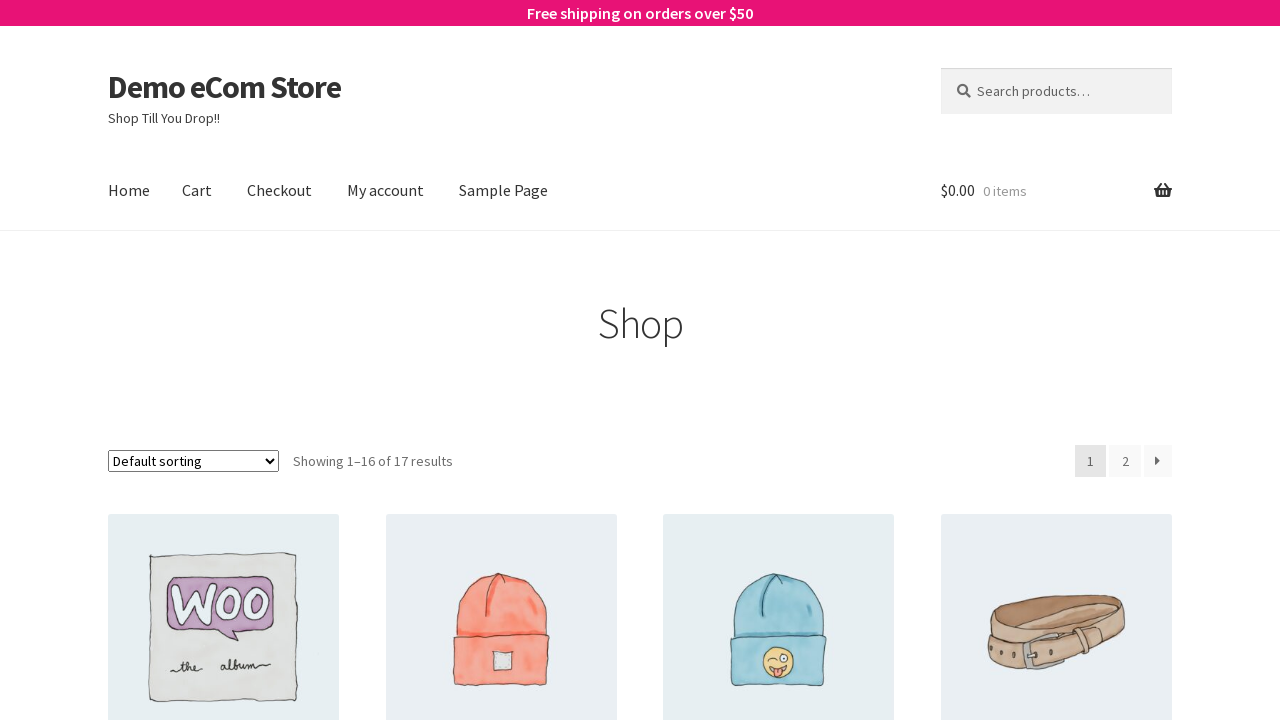

Navigated to demo store website at http://demostore.supersqa.com
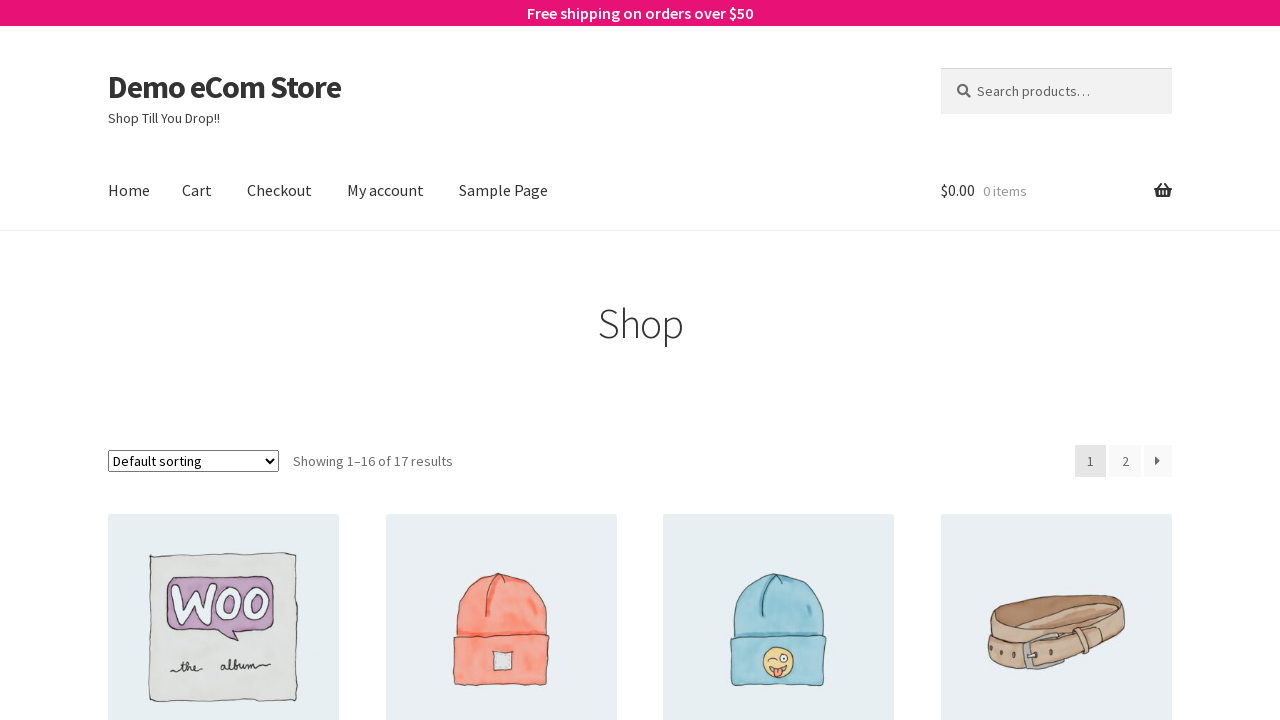

Clicked on the shopping cart icon in the header at (1056, 191) on xpath=//ul[@id='site-header-cart']
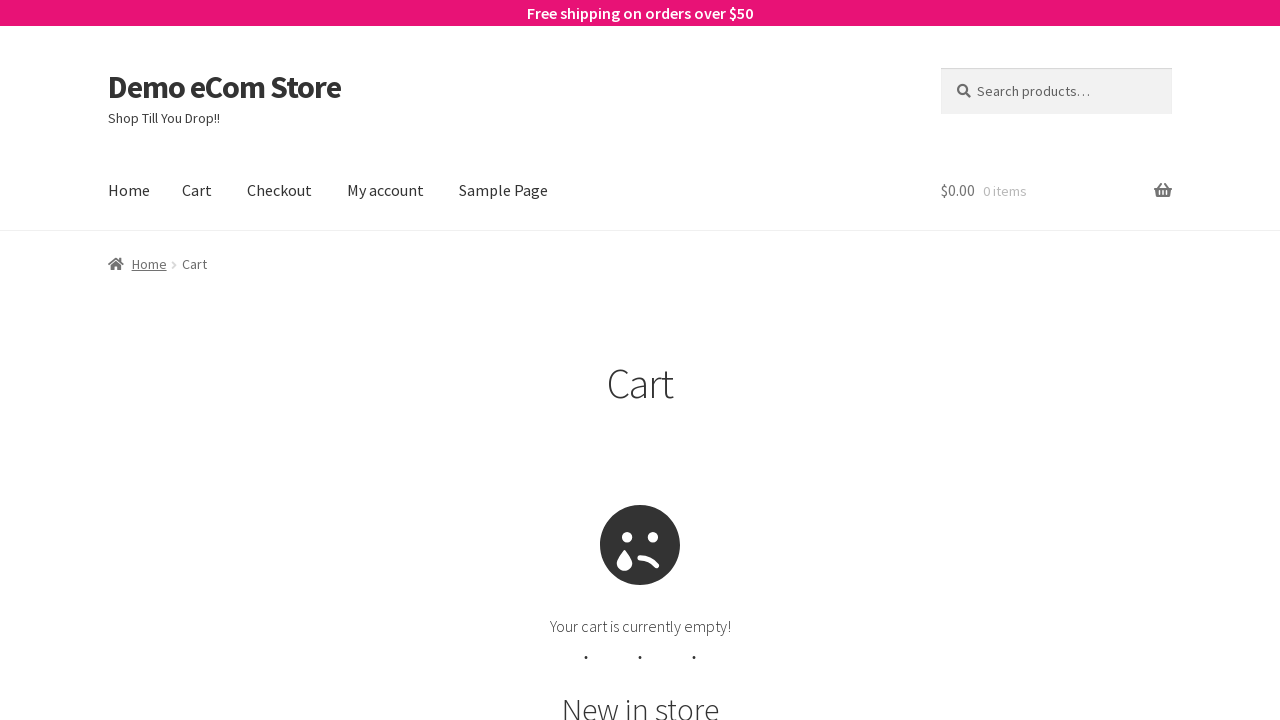

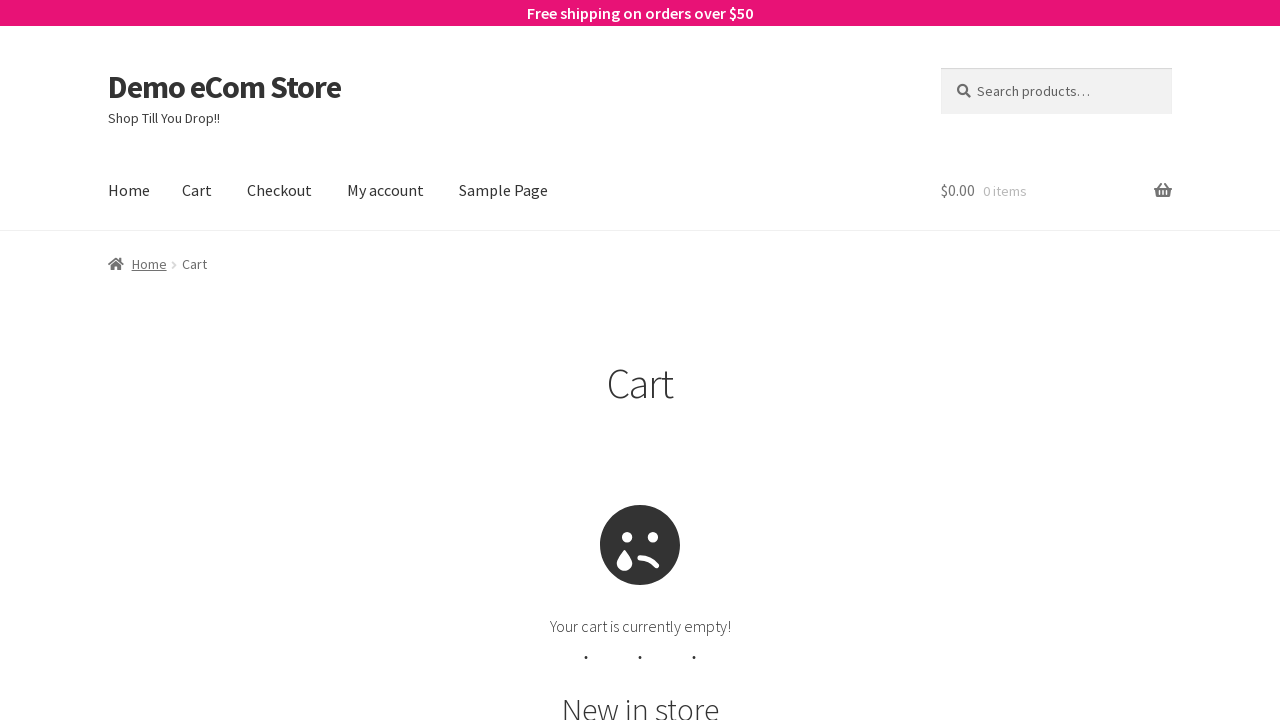